Navigates to the Buttons page and clicks the "Click Me" button, verifying the dynamic click message appears

Starting URL: https://demoqa.com/

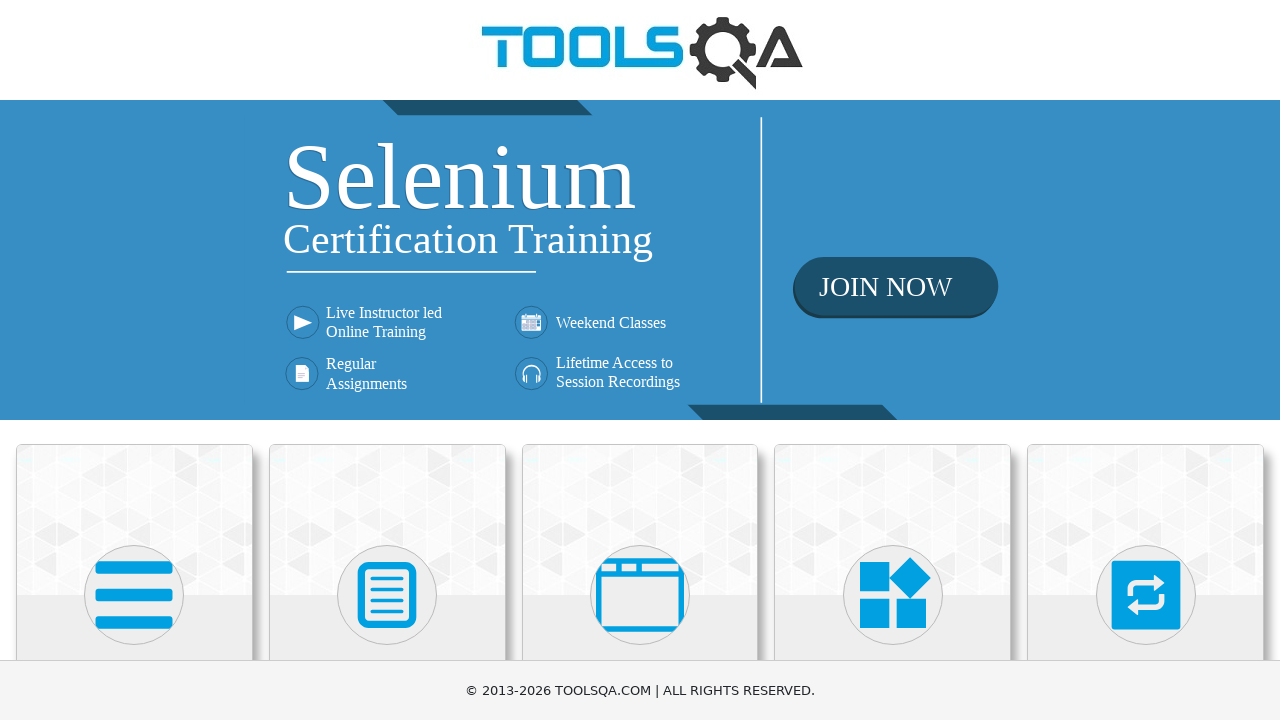

Navigated to DemoQA home page
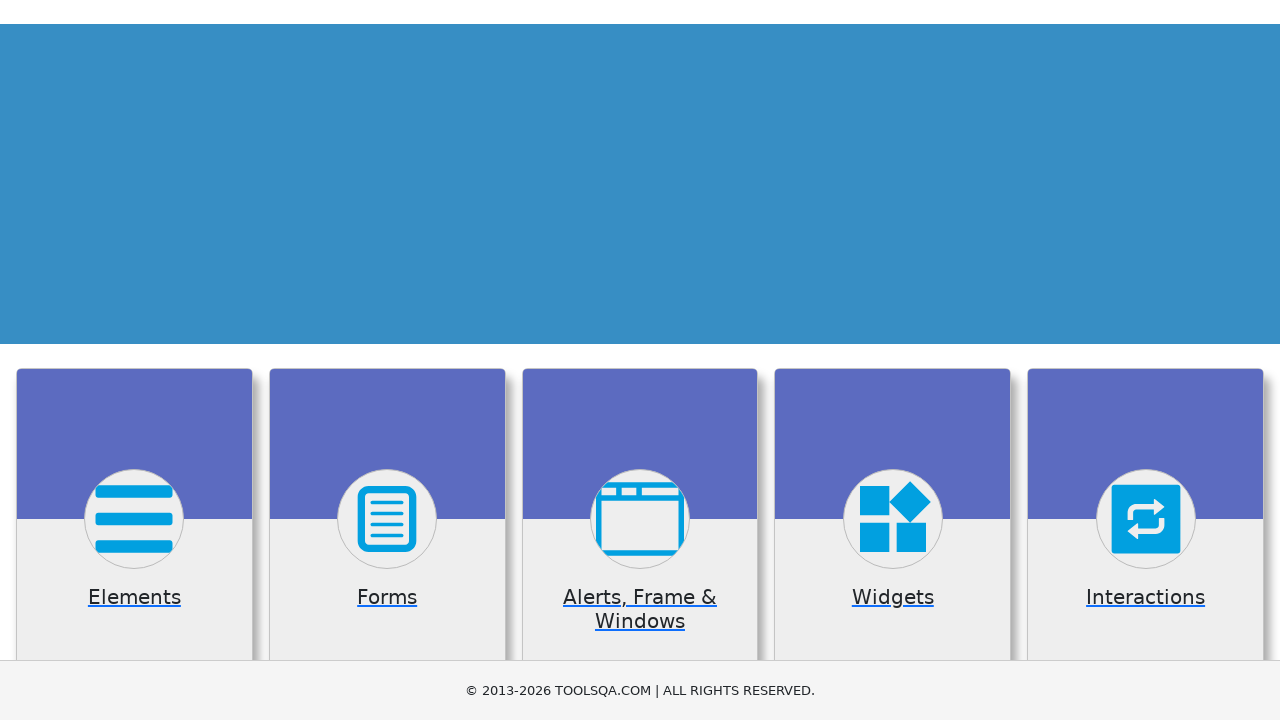

Clicked on Elements section at (134, 360) on internal:text="Elements"i
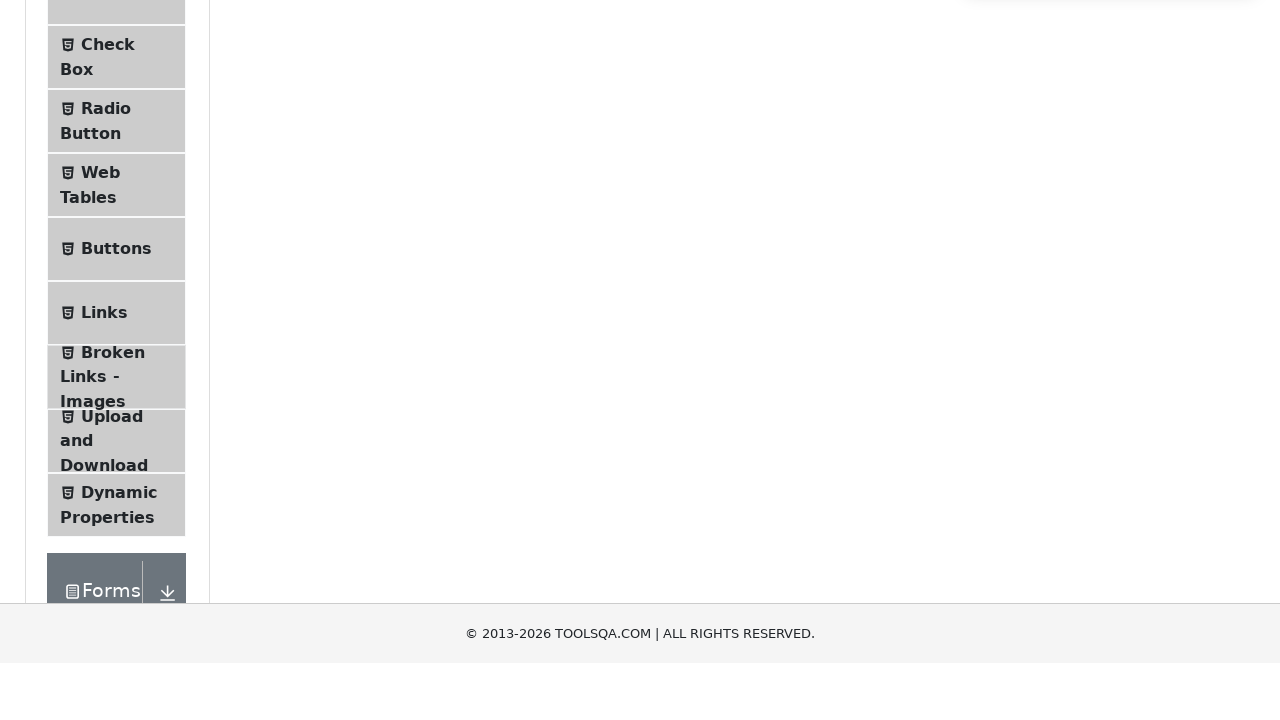

Clicked on Buttons menu item at (116, 517) on internal:text="Buttons"i
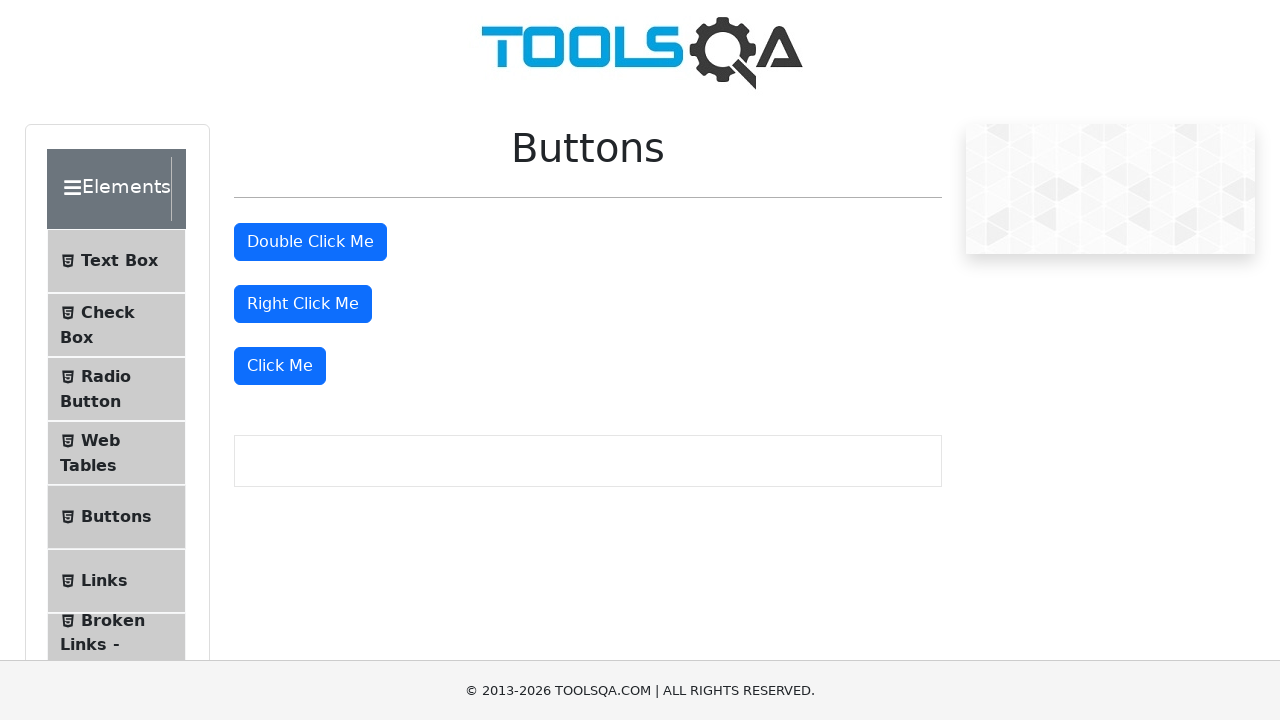

Clicked the 'Click Me' button at (280, 366) on internal:role=button[name="Click Me"s]
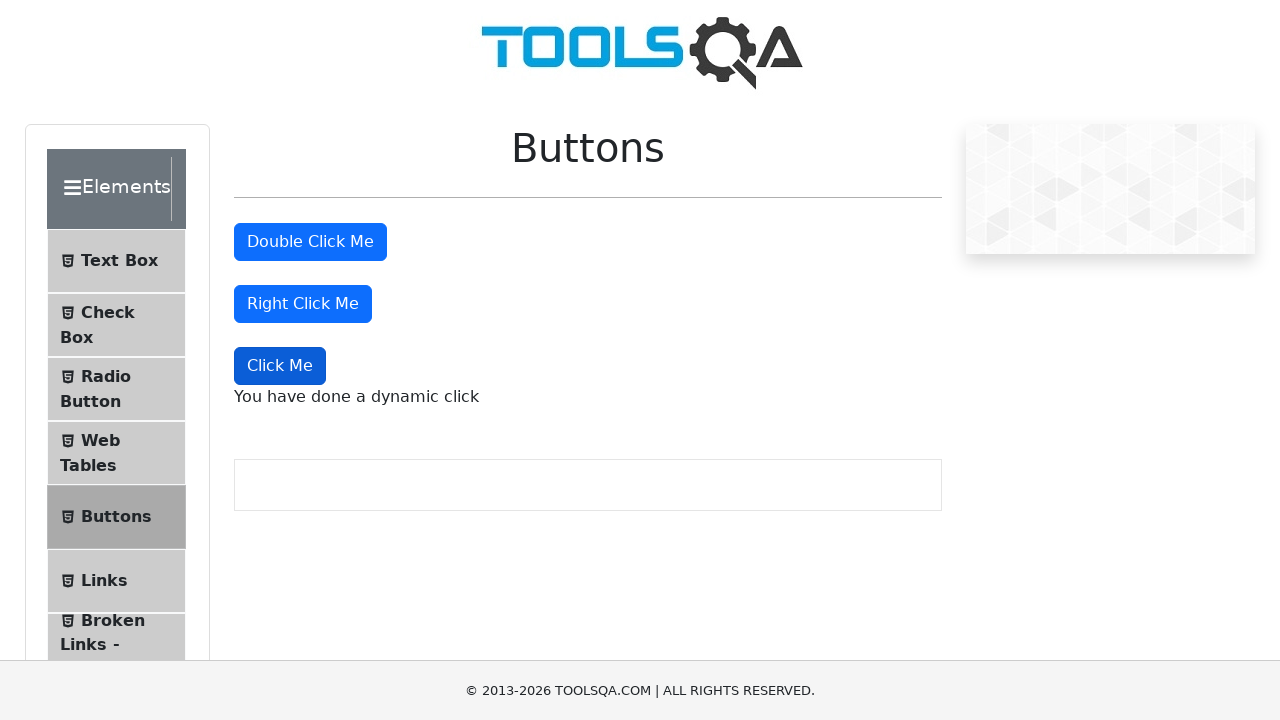

Verified that dynamic click message appeared
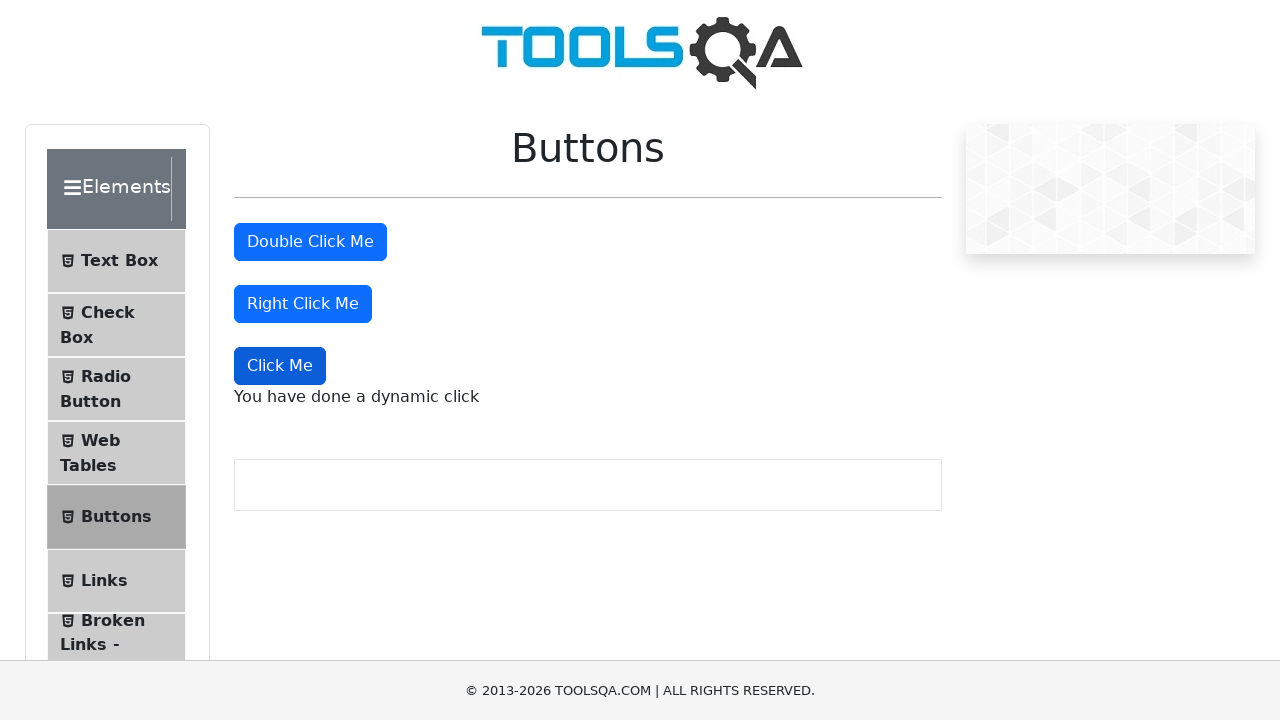

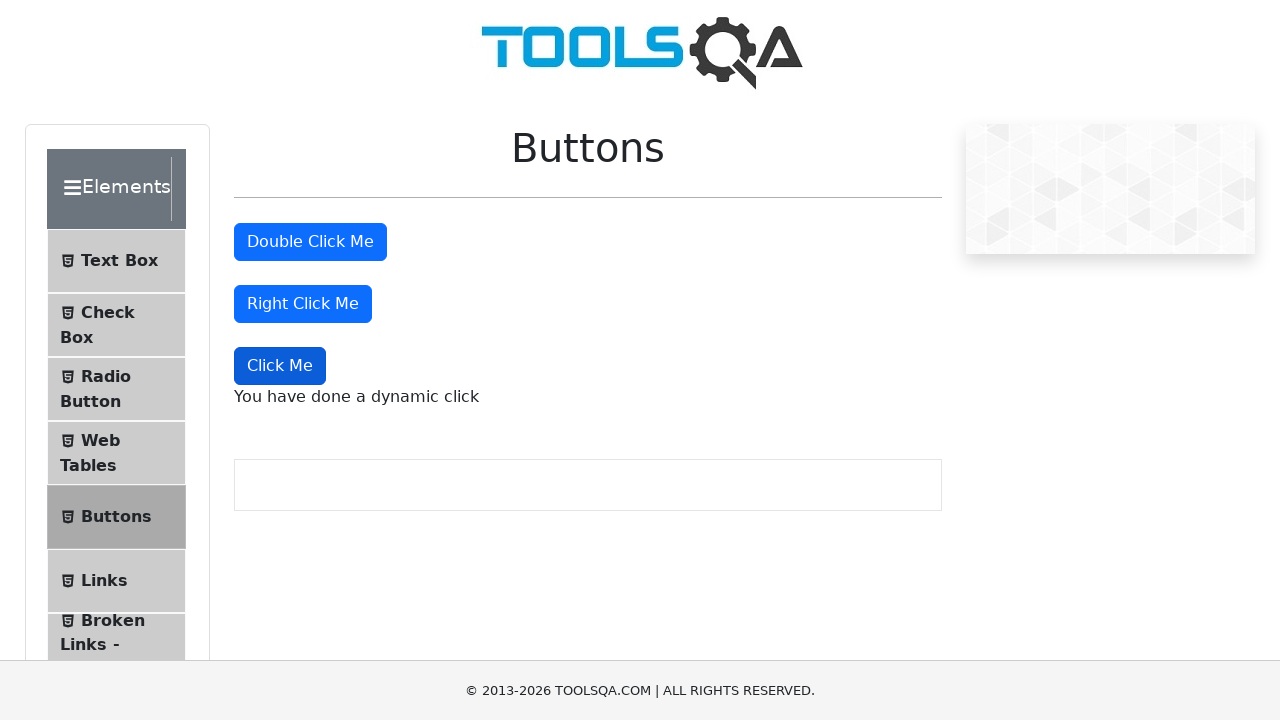